Tests drag-and-drop functionality on the jQueryUI Droppable demo page by dragging an element onto a drop target within an iframe

Starting URL: https://jqueryui.com/

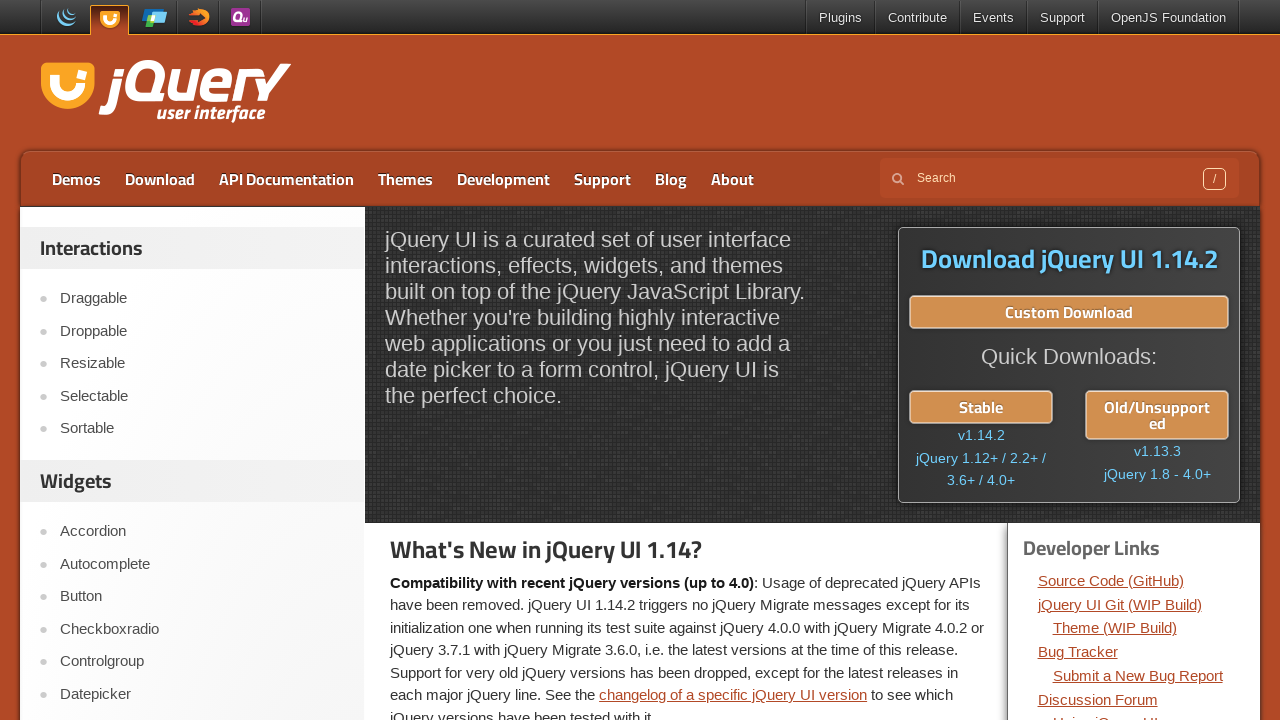

Clicked 'Droppable' menu item to navigate to droppable demo at (202, 331) on a:has-text('Droppable')
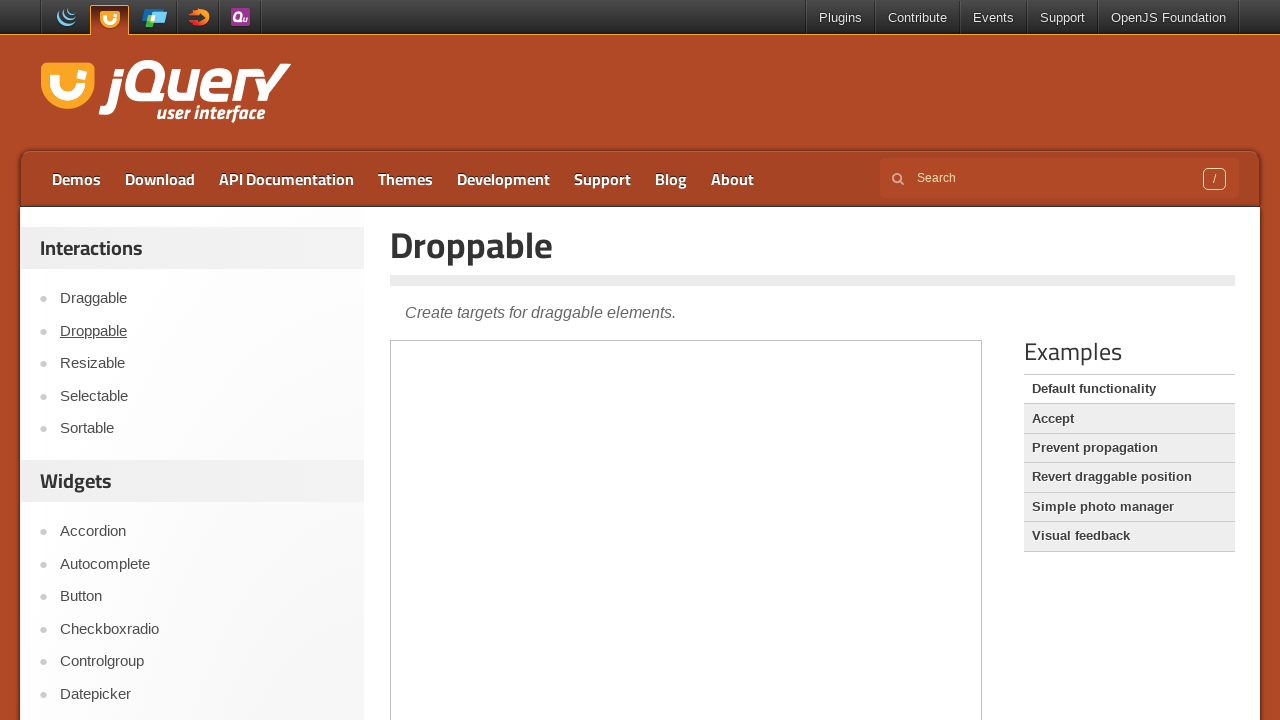

Droppable demo page loaded with iframe
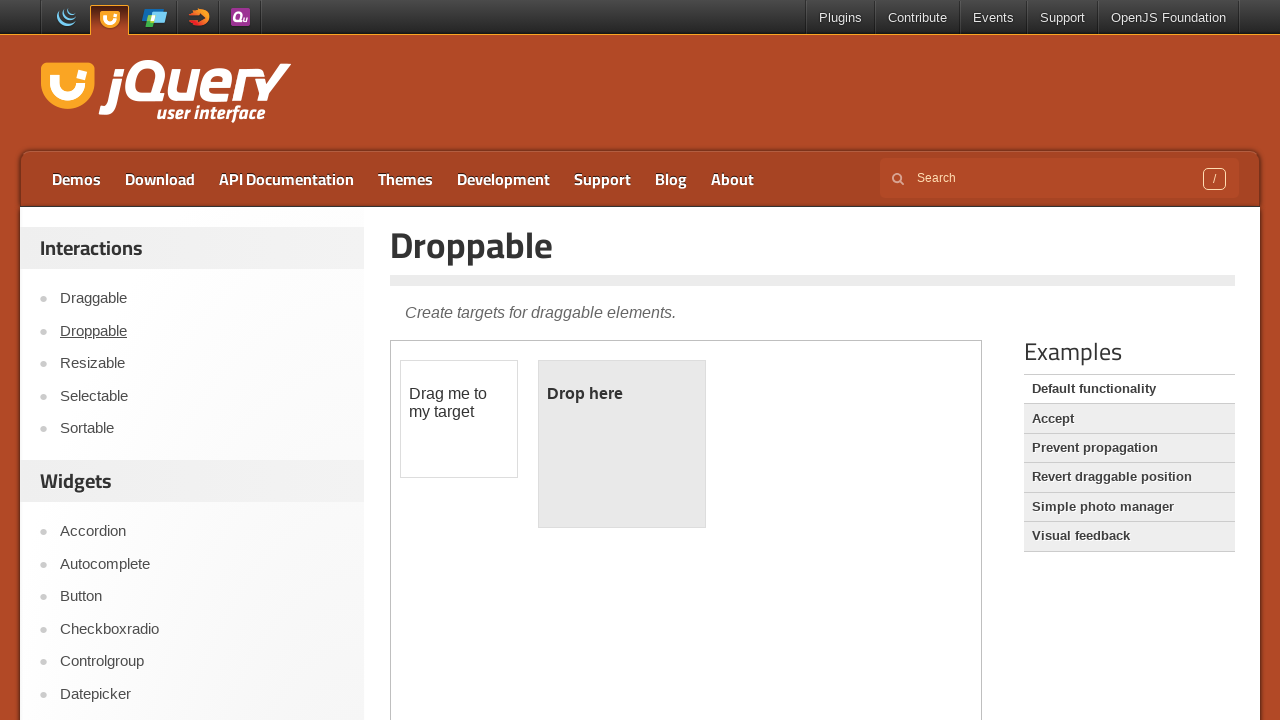

Switched to demo iframe
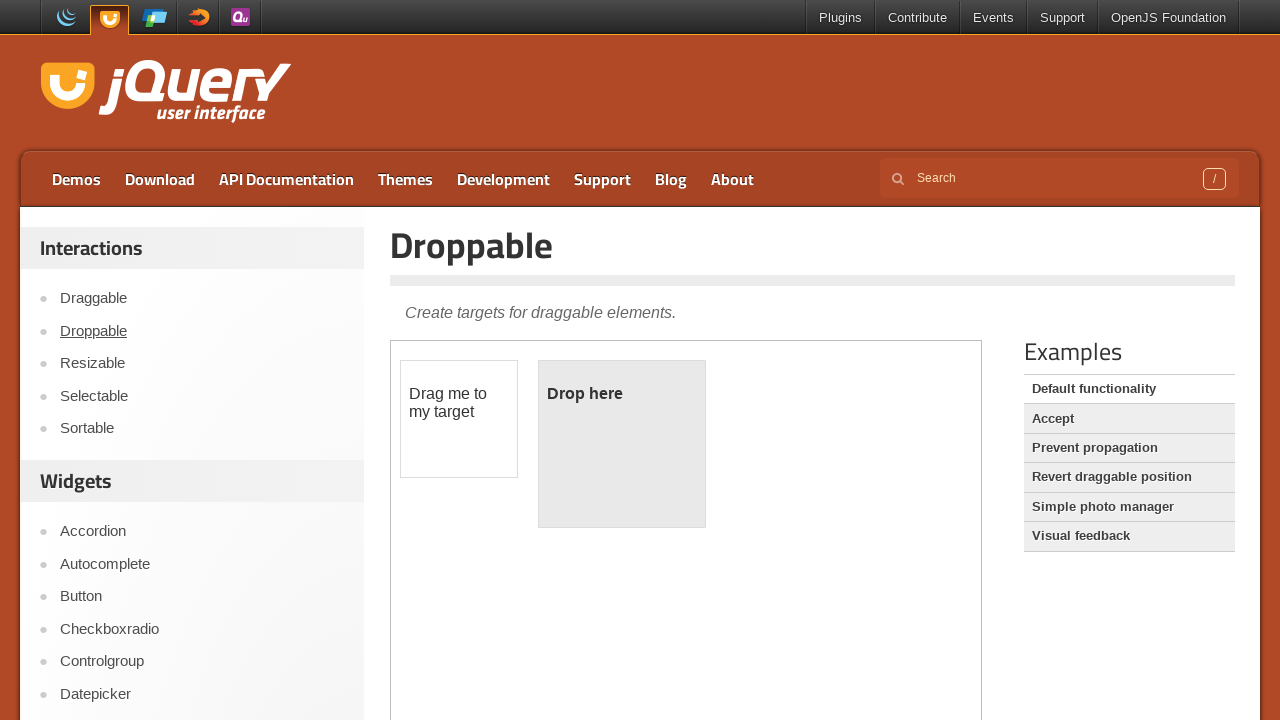

Located draggable and droppable elements within iframe
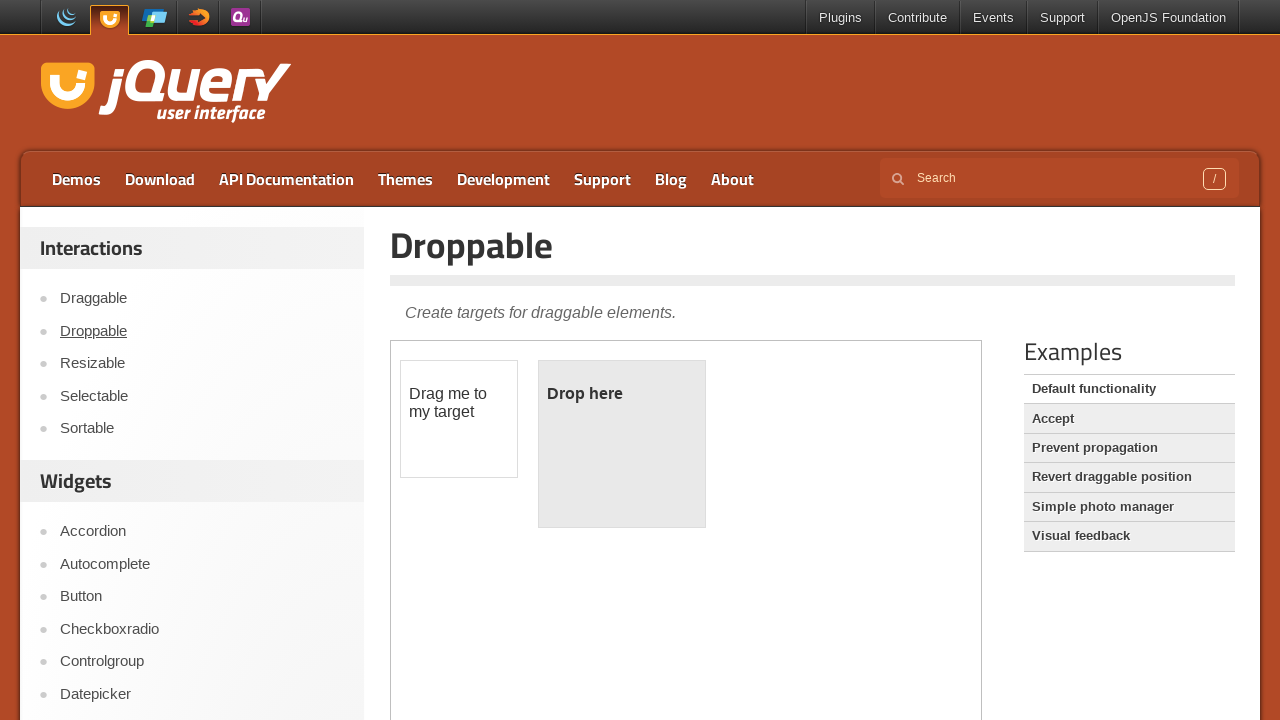

Performed drag-and-drop action from draggable element to droppable target at (622, 444)
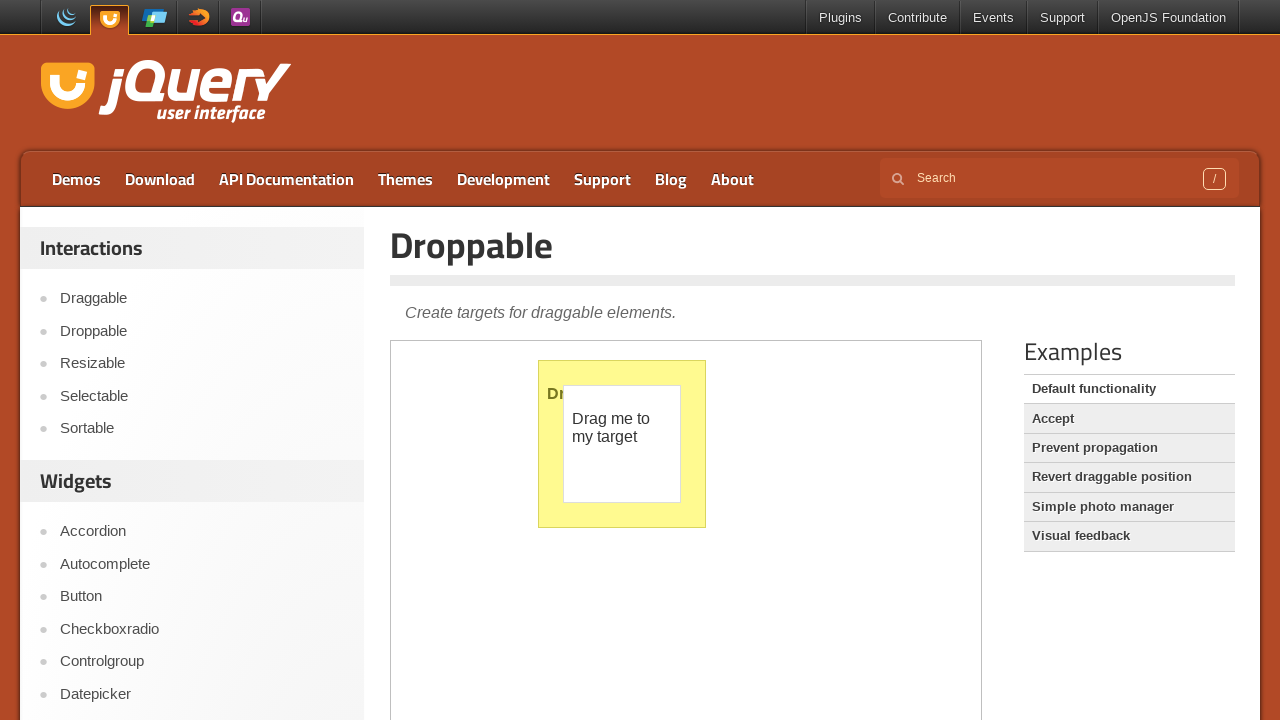

Verified drop was successful - droppable element now displays 'Dropped!'
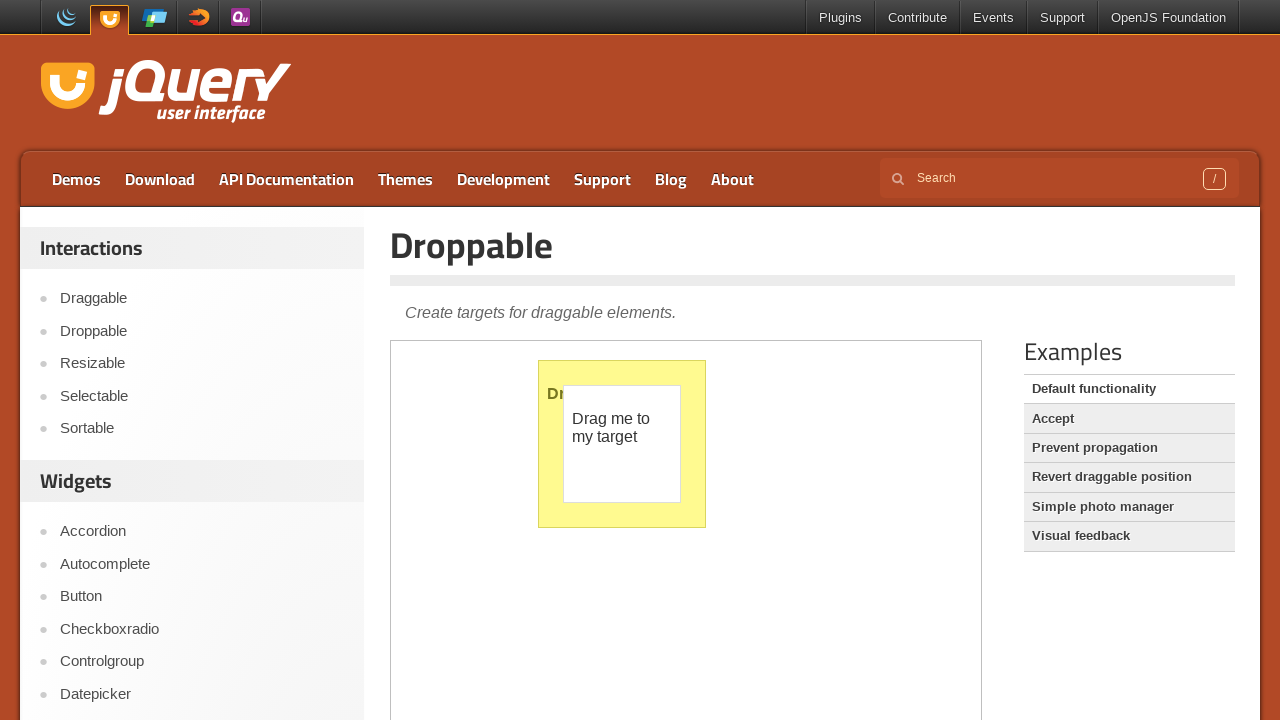

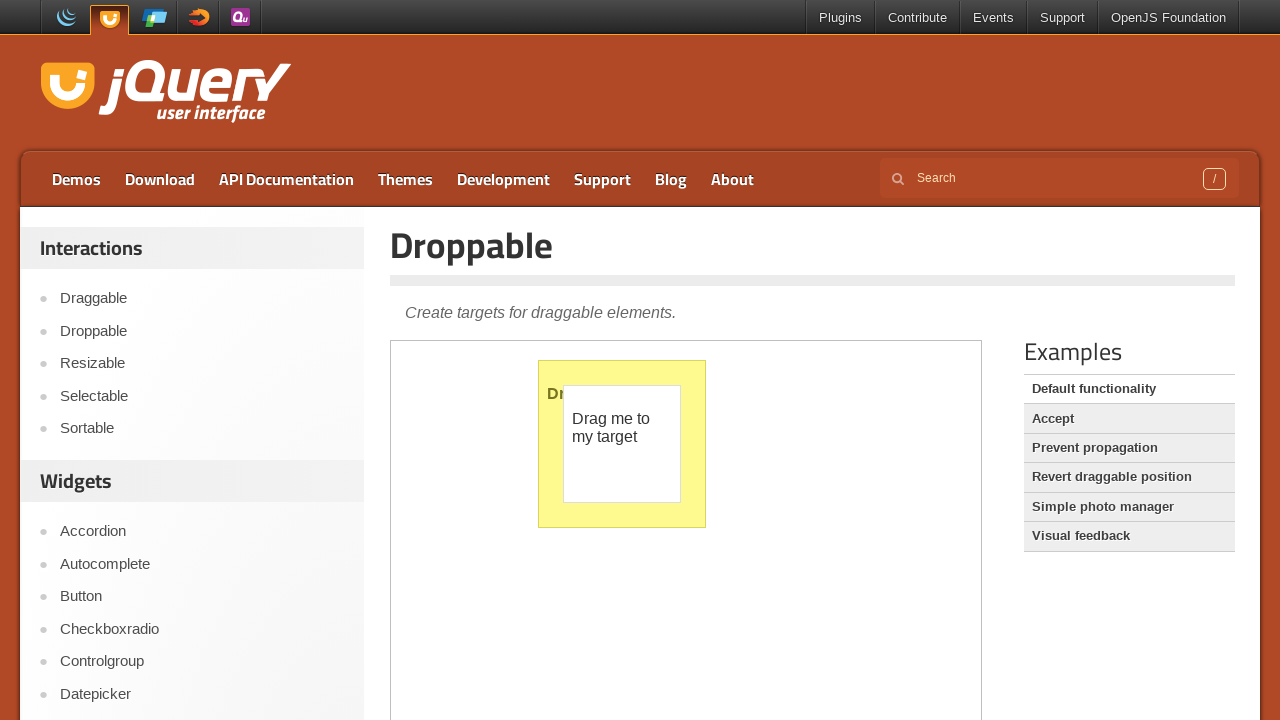